Tests that whitespace is trimmed from entered text when editing a todo

Starting URL: https://demo.playwright.dev/todomvc

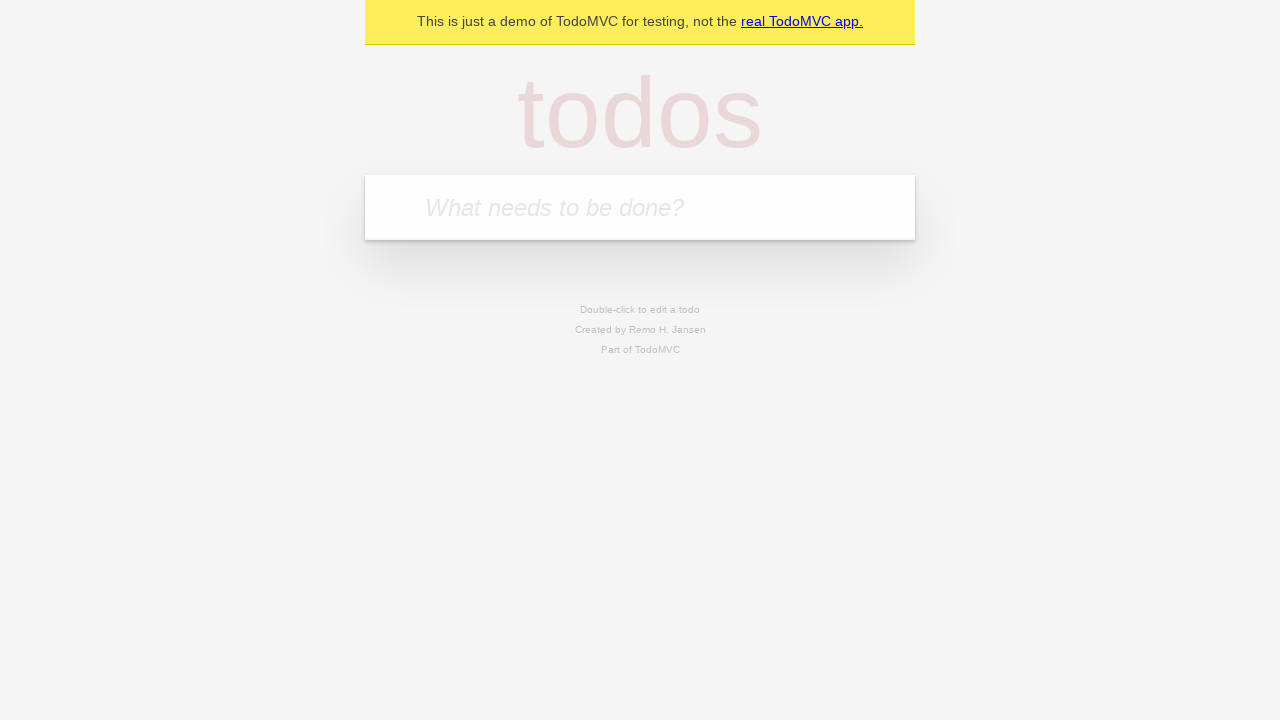

Filled todo input with 'buy some cheese' on internal:attr=[placeholder="What needs to be done?"i]
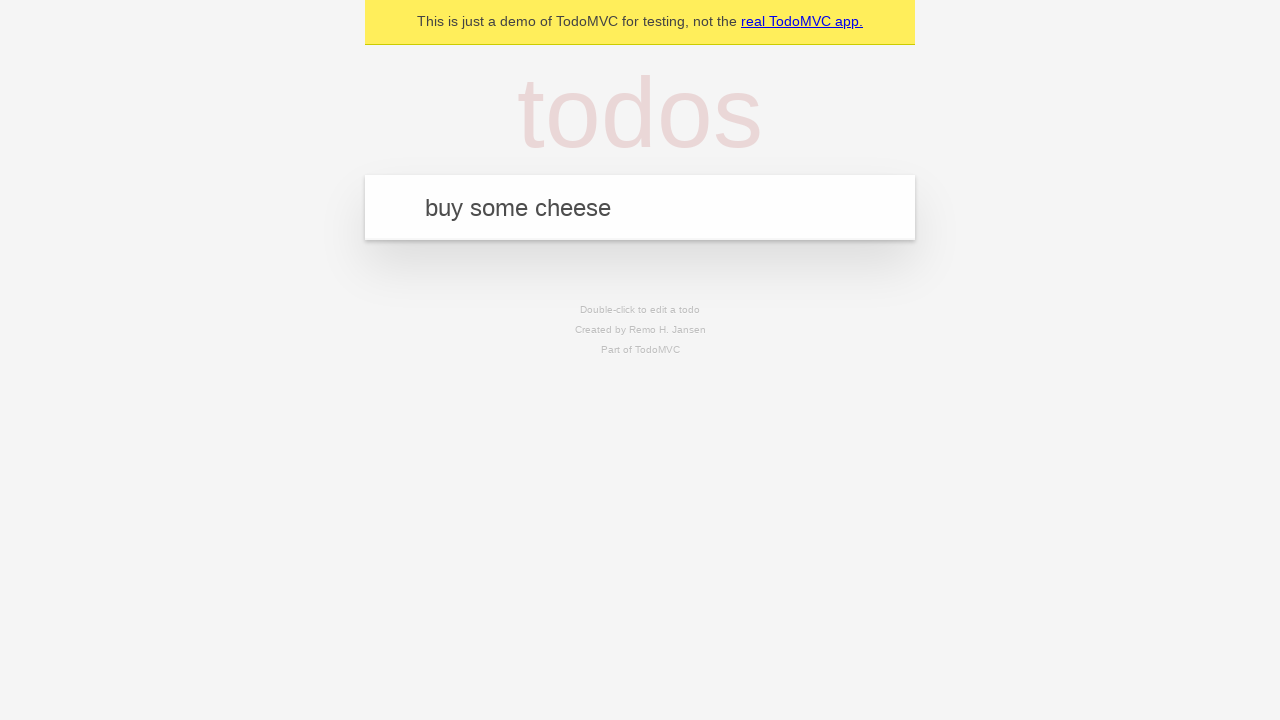

Pressed Enter to create todo 'buy some cheese' on internal:attr=[placeholder="What needs to be done?"i]
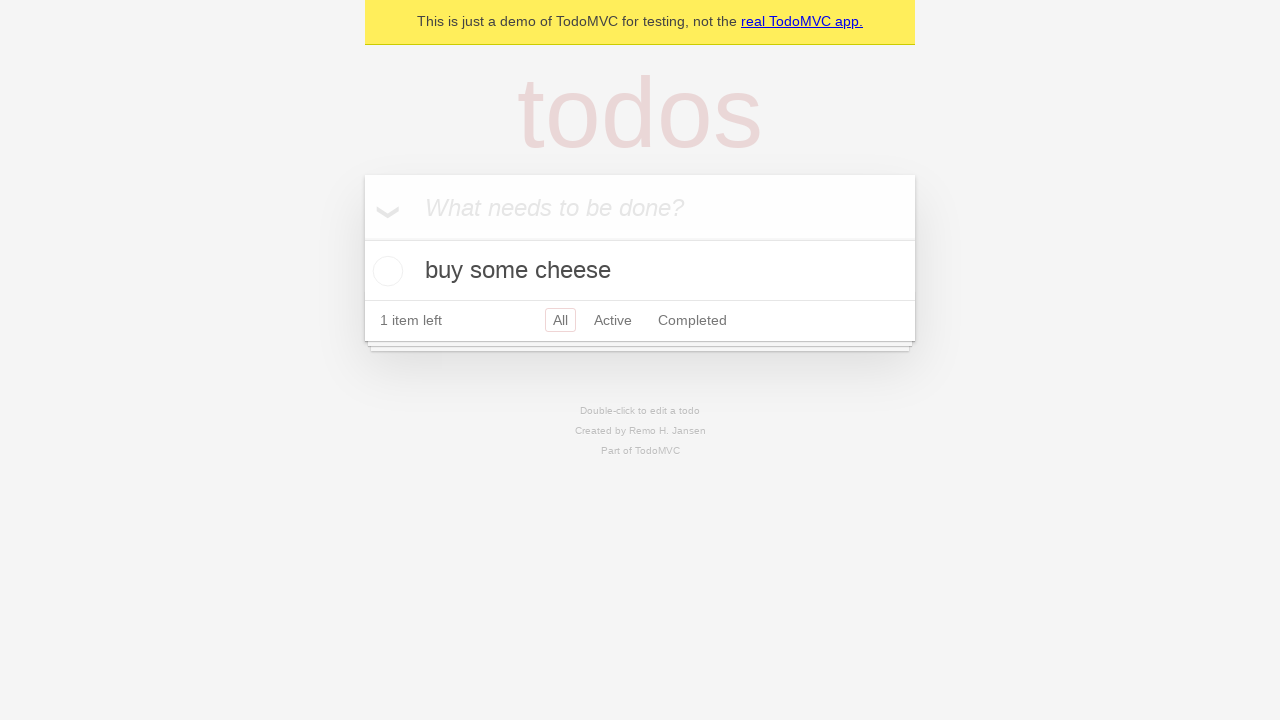

Filled todo input with 'feed the cat' on internal:attr=[placeholder="What needs to be done?"i]
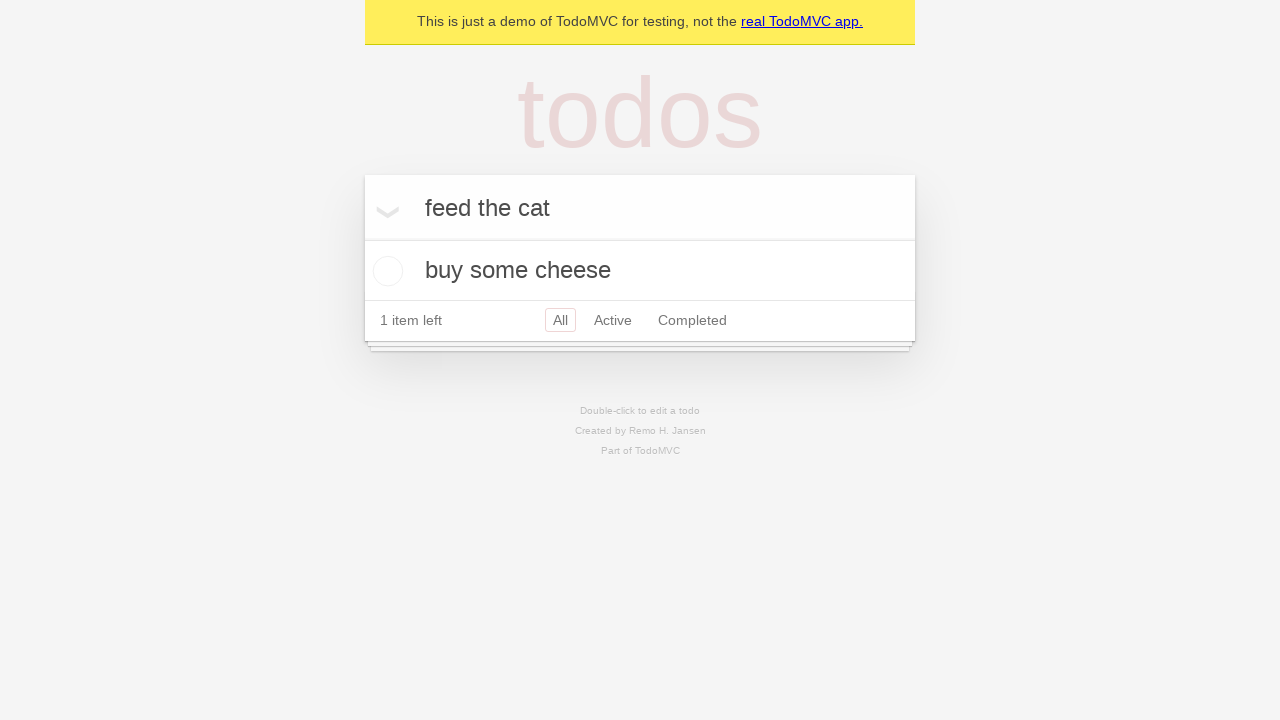

Pressed Enter to create todo 'feed the cat' on internal:attr=[placeholder="What needs to be done?"i]
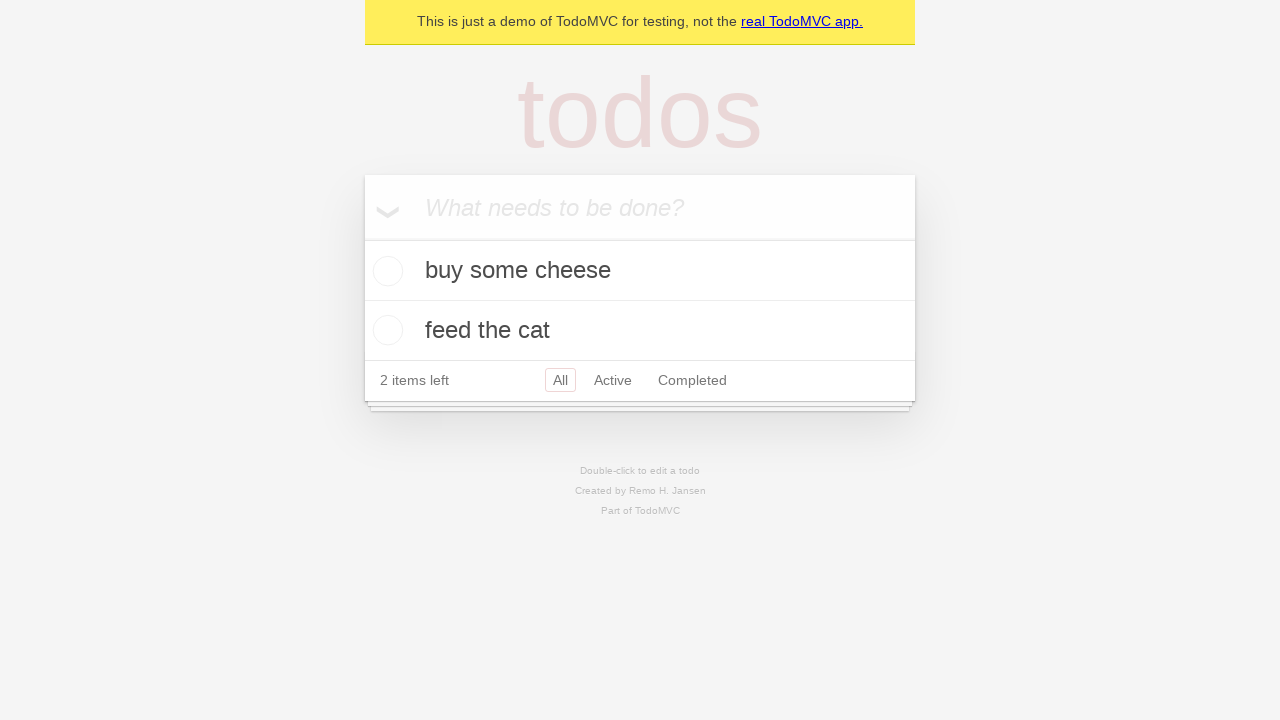

Filled todo input with 'book a doctors appointment' on internal:attr=[placeholder="What needs to be done?"i]
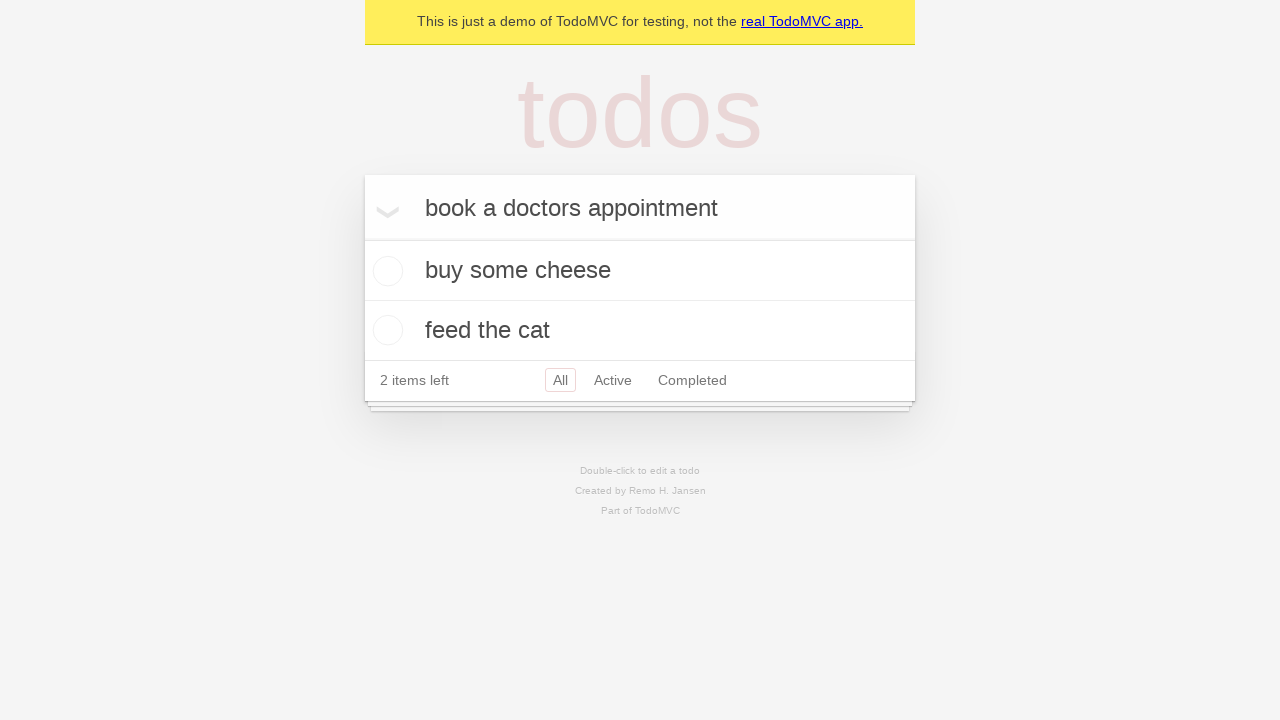

Pressed Enter to create todo 'book a doctors appointment' on internal:attr=[placeholder="What needs to be done?"i]
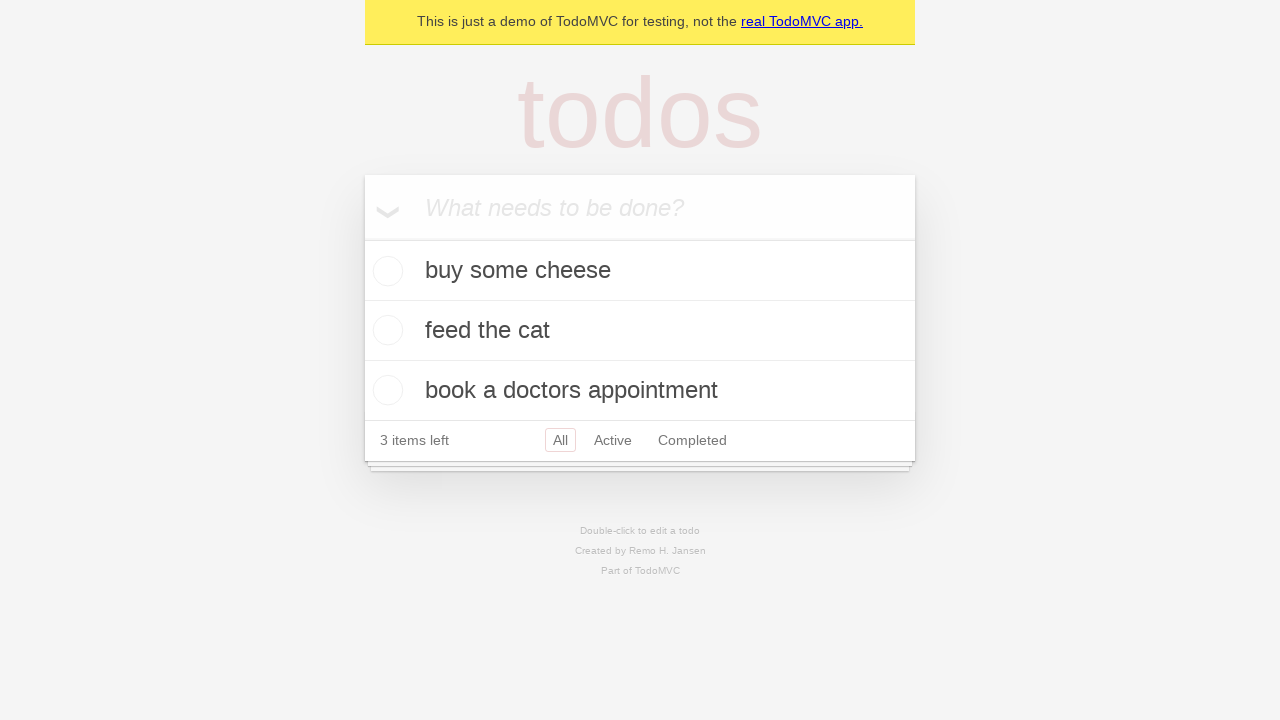

Double-clicked second todo item to enter edit mode at (640, 331) on internal:testid=[data-testid="todo-item"s] >> nth=1
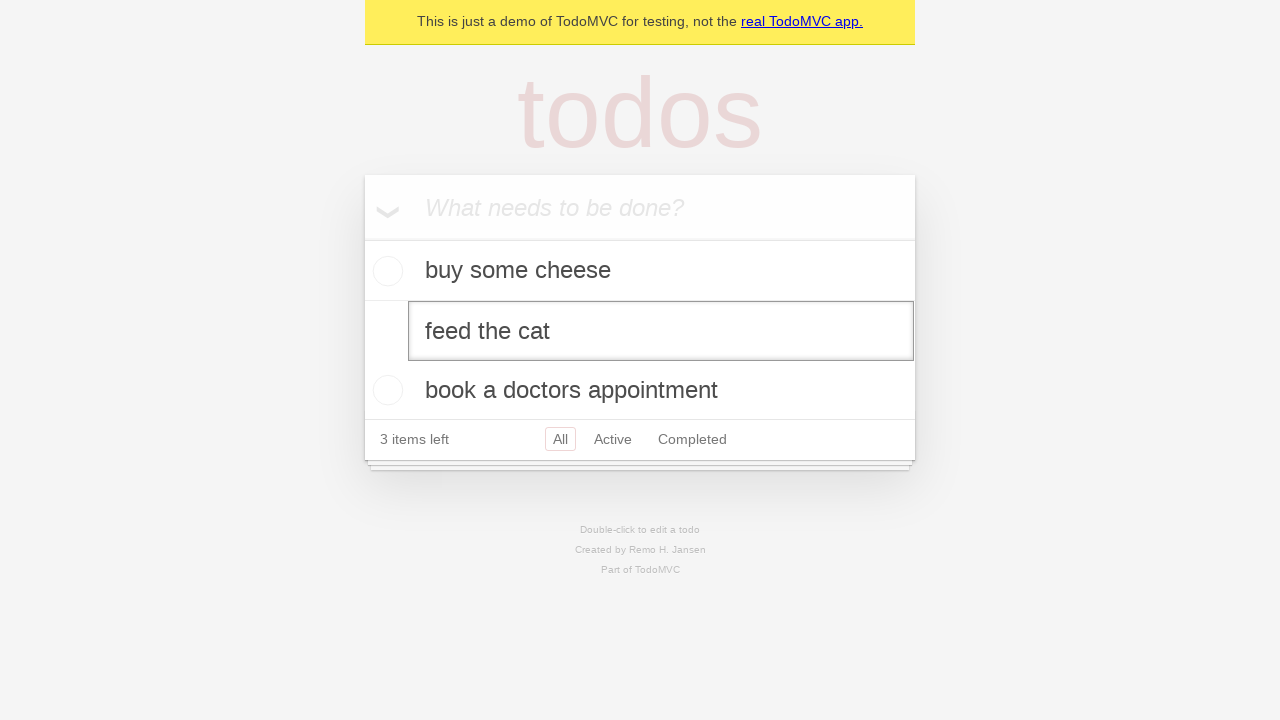

Filled edit input with text containing leading and trailing whitespace on internal:testid=[data-testid="todo-item"s] >> nth=1 >> internal:role=textbox[nam
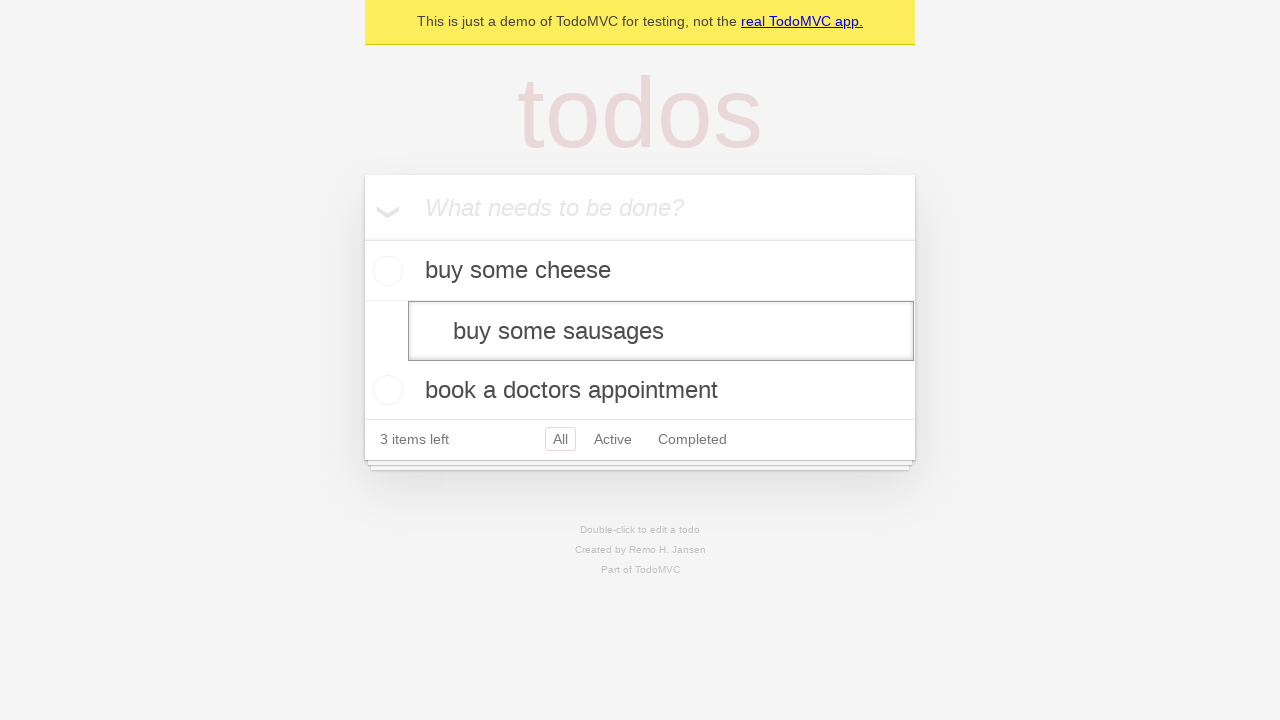

Pressed Enter to confirm edit and verify whitespace is trimmed on internal:testid=[data-testid="todo-item"s] >> nth=1 >> internal:role=textbox[nam
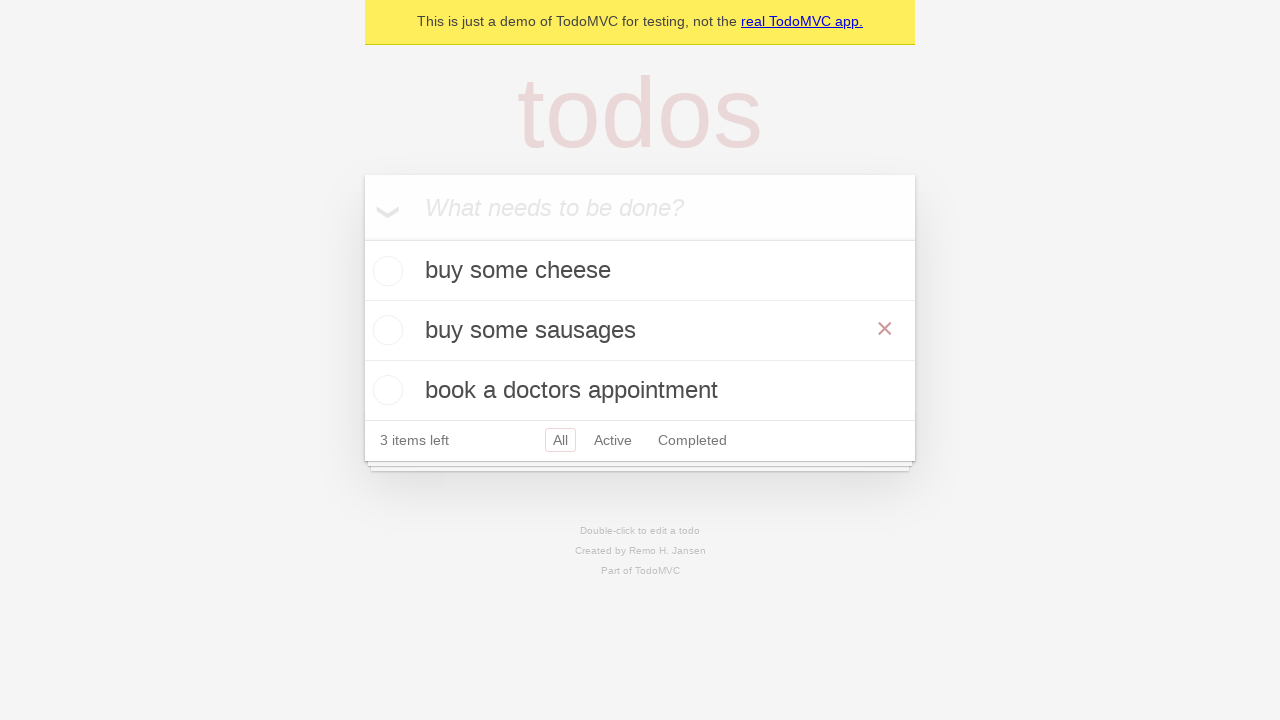

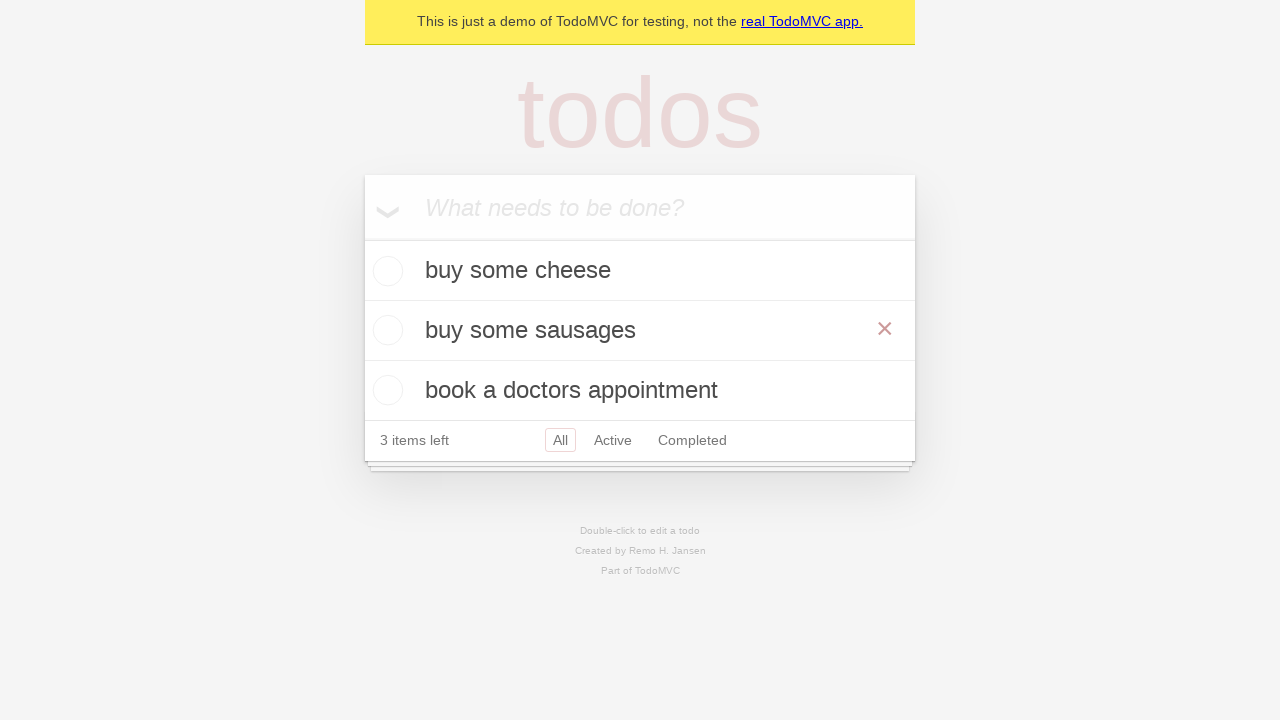